Tests frame interactions by clicking buttons inside frames and nested frames, and counting the total number of iframes on the page

Starting URL: https://leafground.com/frame.xhtml

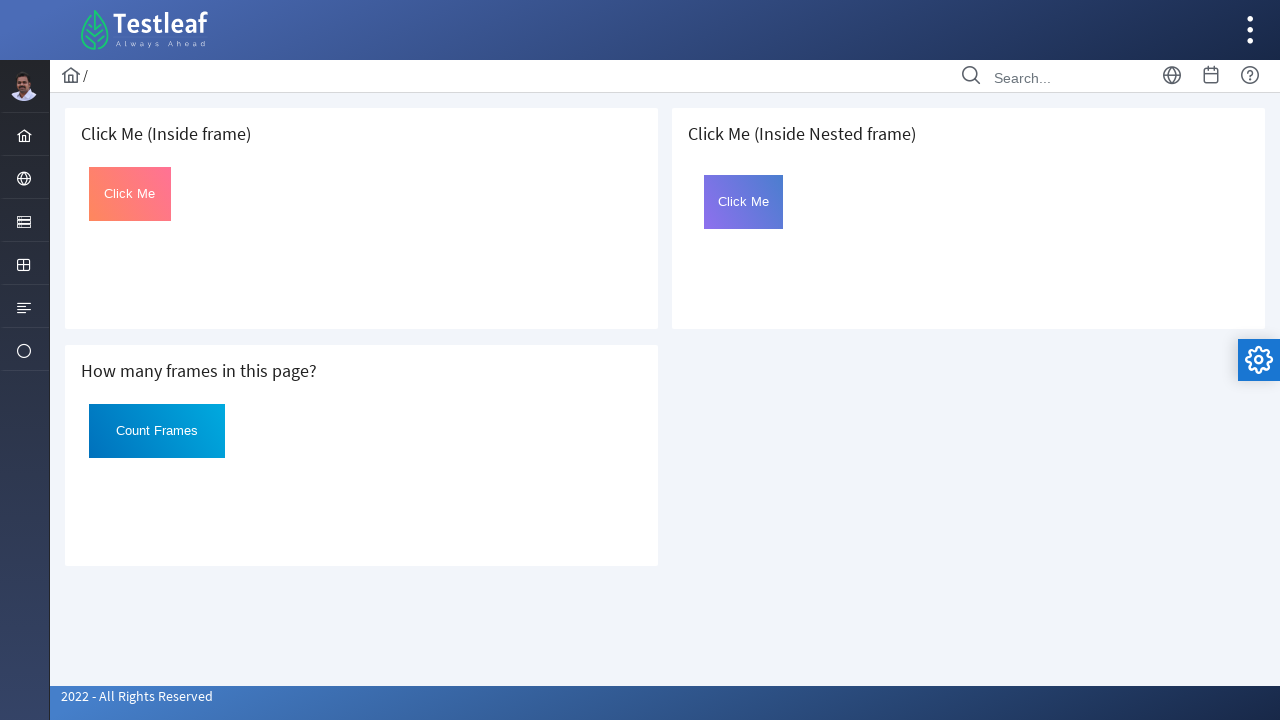

Located first iframe on the page
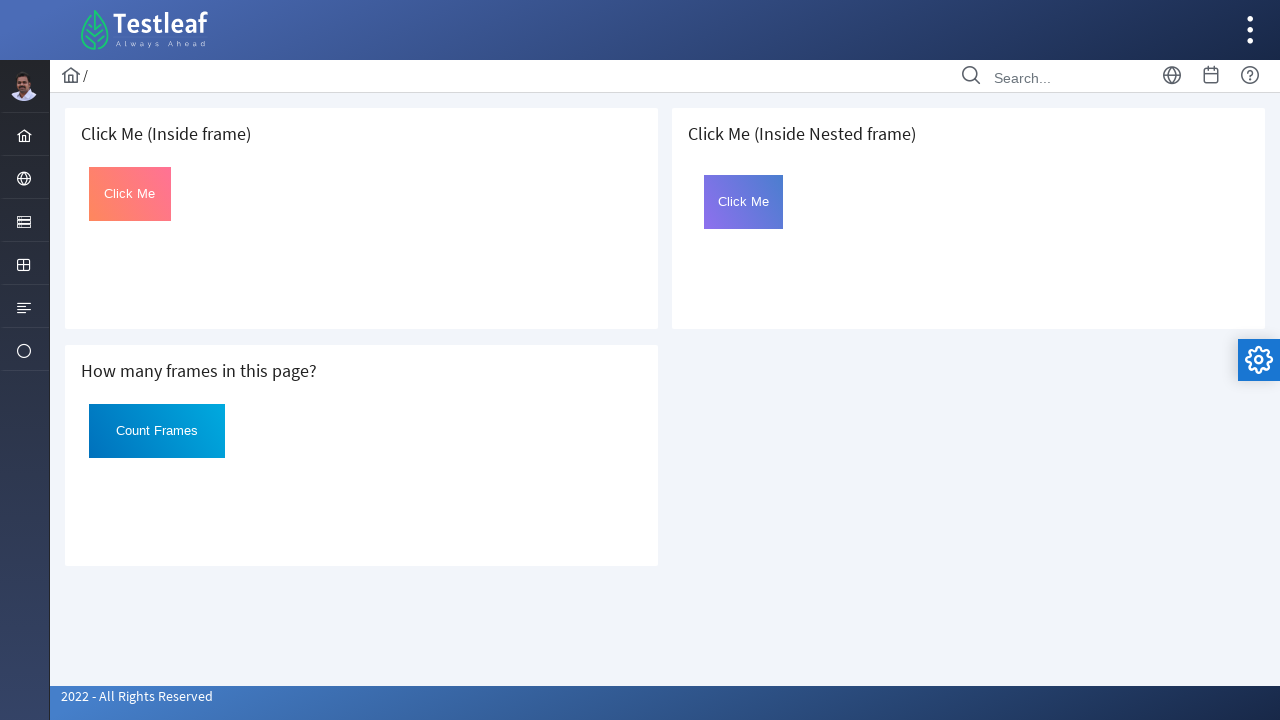

Clicked button inside first frame at (130, 194) on iframe >> nth=0 >> internal:control=enter-frame >> button#Click
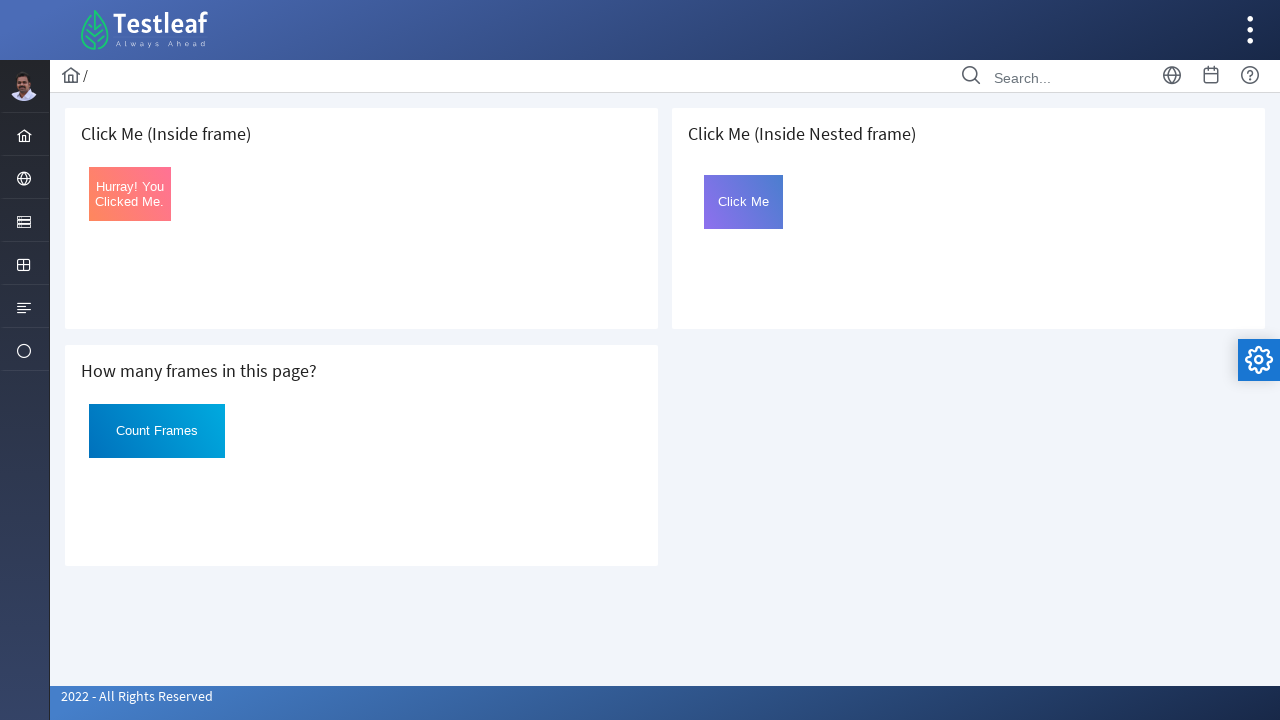

Located third iframe on the page
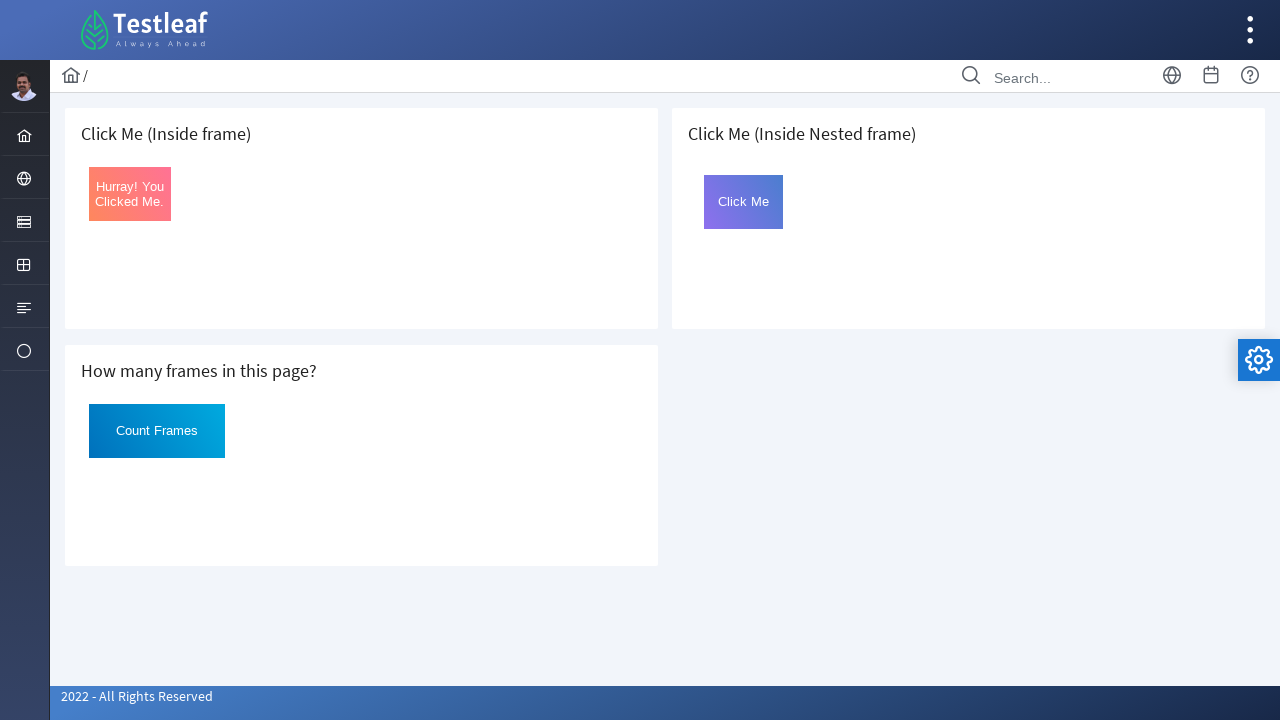

Located nested frame inside third iframe
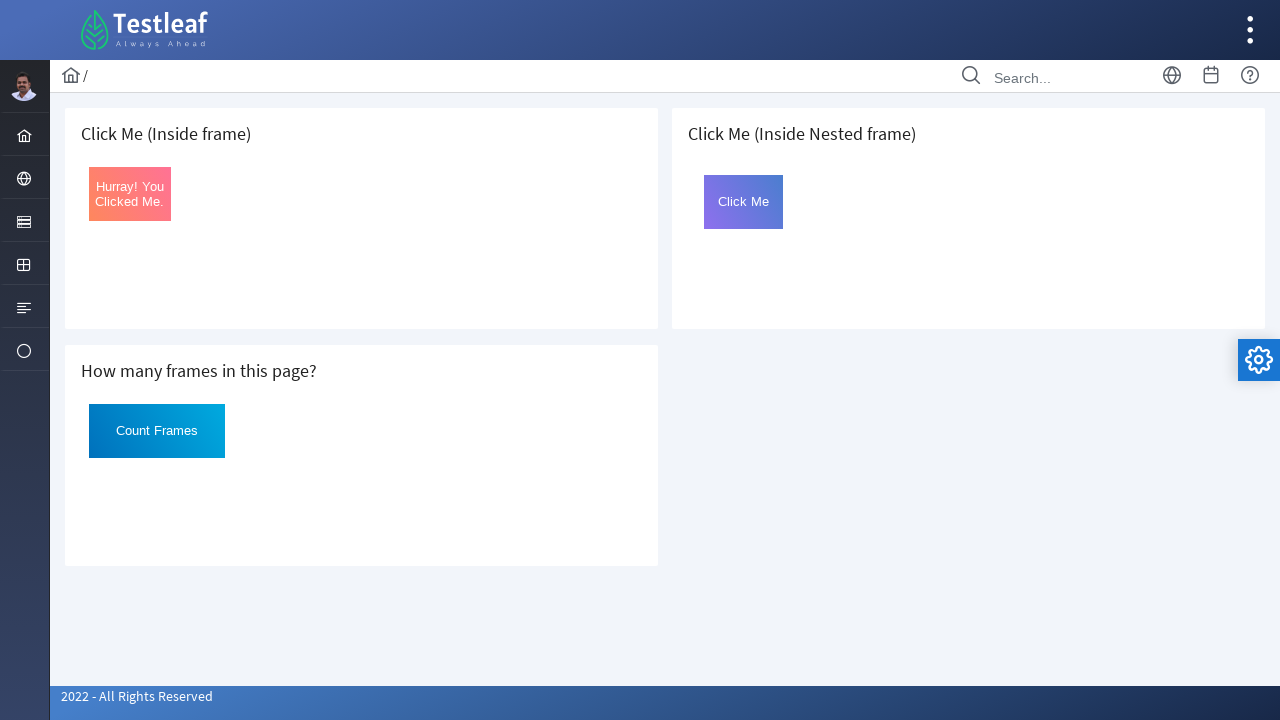

Clicked button inside nested frame at (744, 202) on iframe >> nth=2 >> internal:control=enter-frame >> iframe[name='frame2'] >> inte
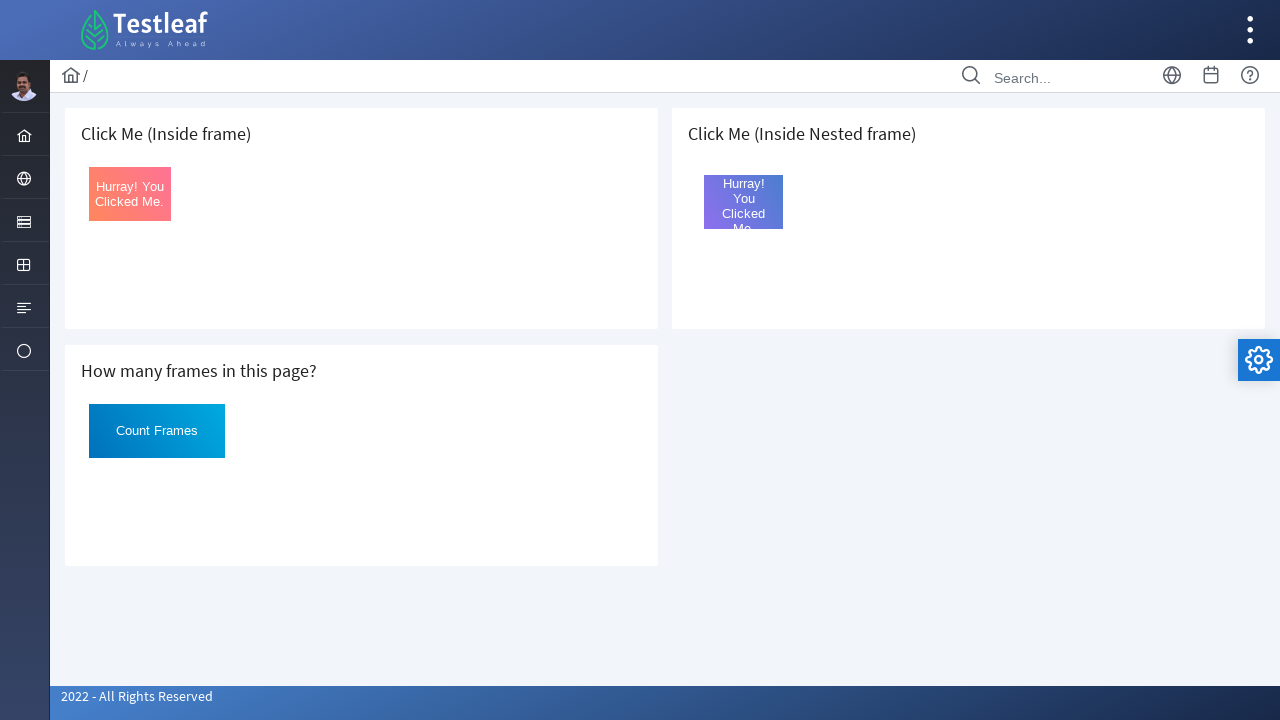

Counted total number of iframes on page: 3
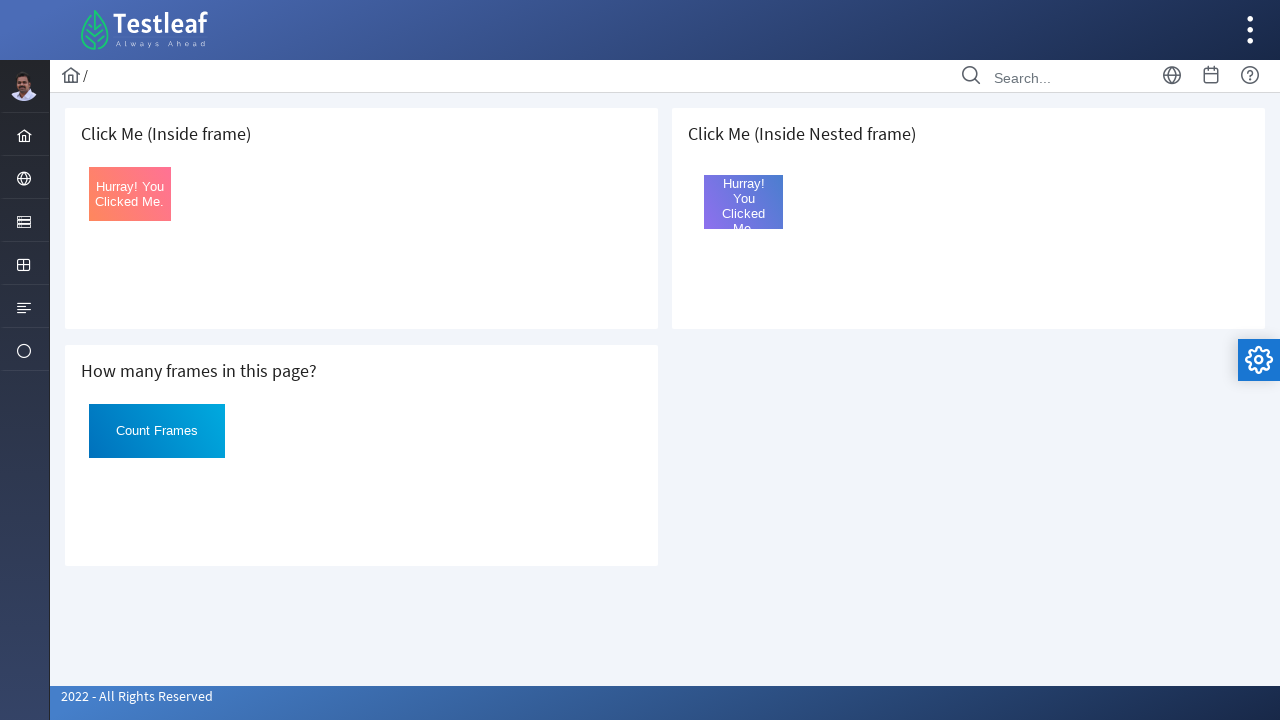

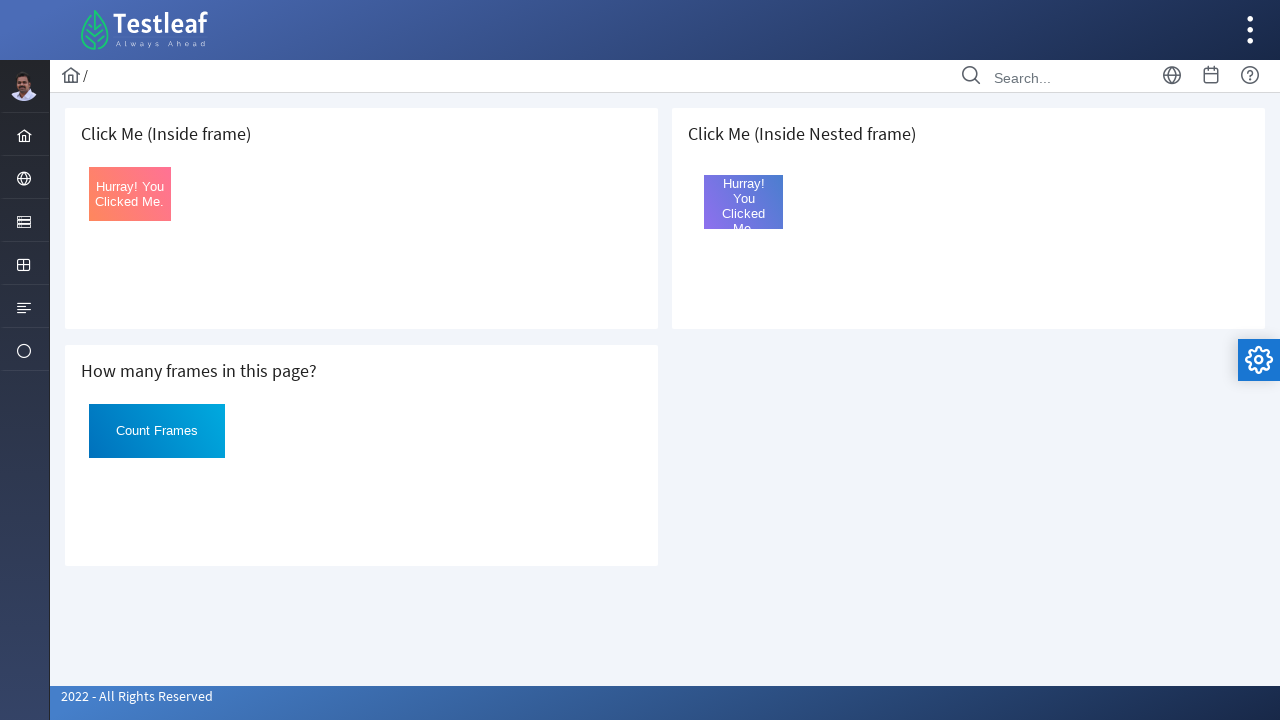